Tests creating a new task while on the Completed filter

Starting URL: https://todomvc4tasj.herokuapp.com/#/completed

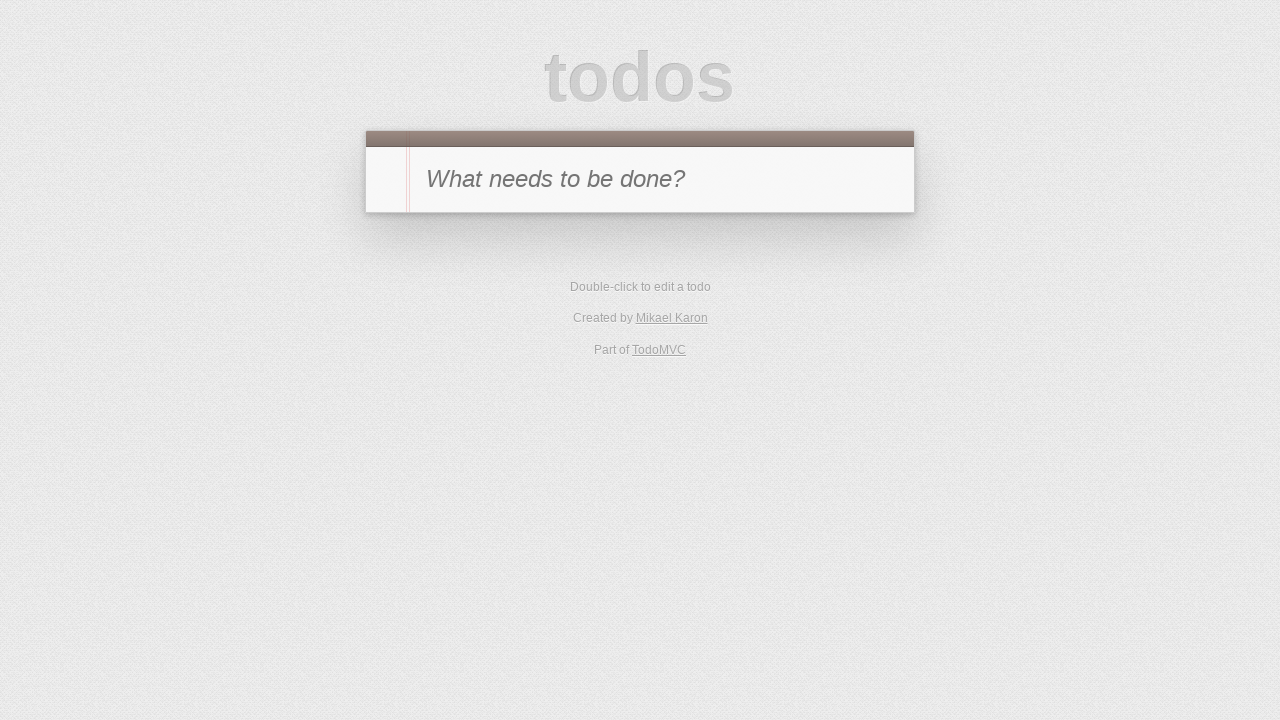

Set up completed task in localStorage
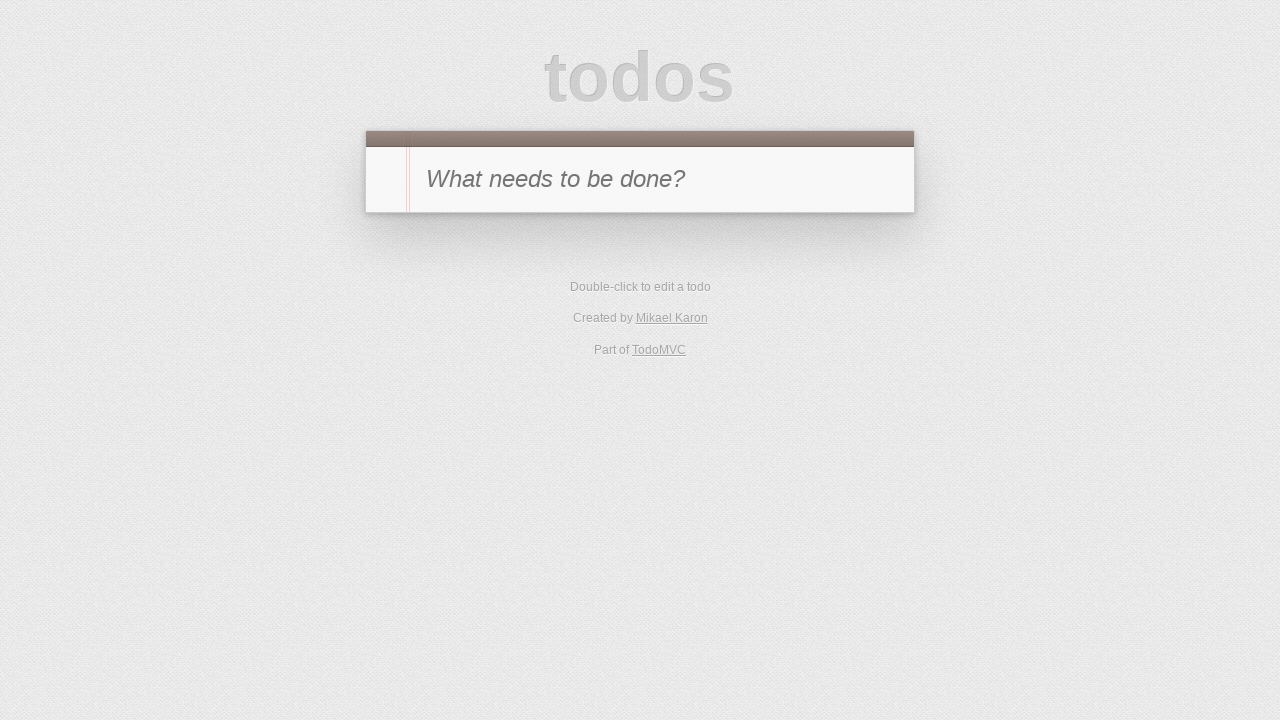

Reloaded page to load todos from localStorage
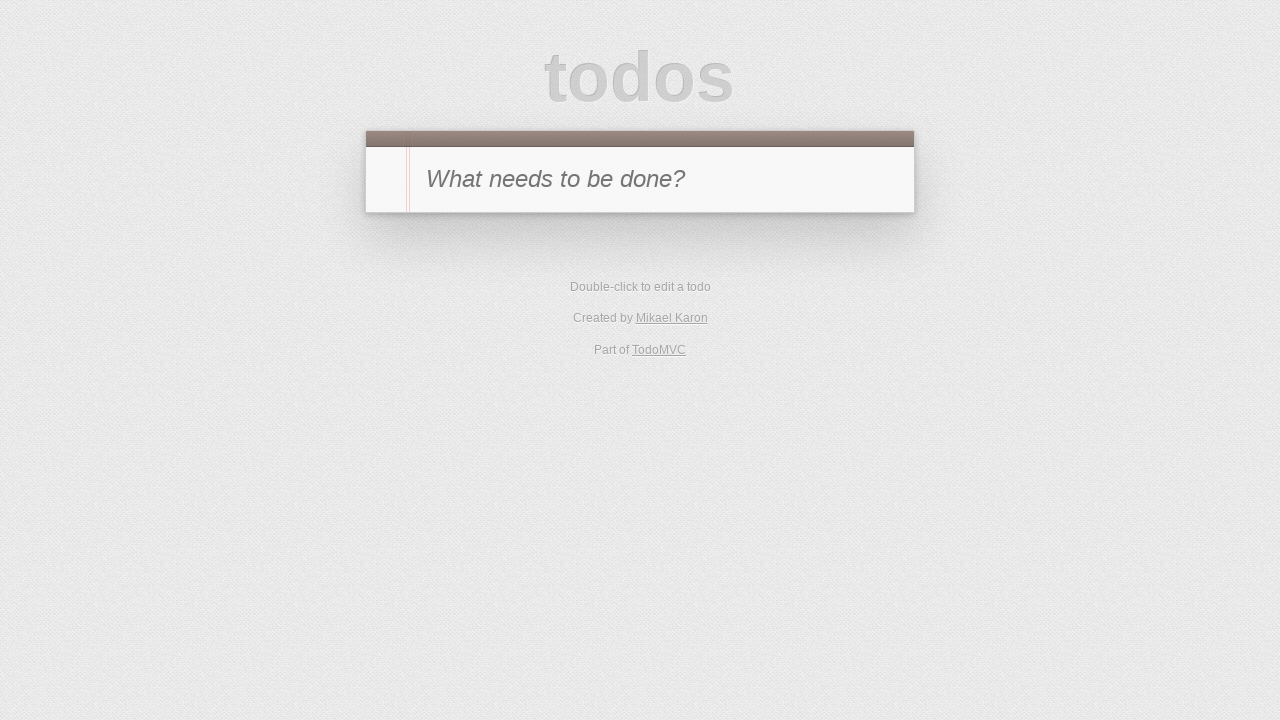

Filled new todo input with 'b' on #new-todo
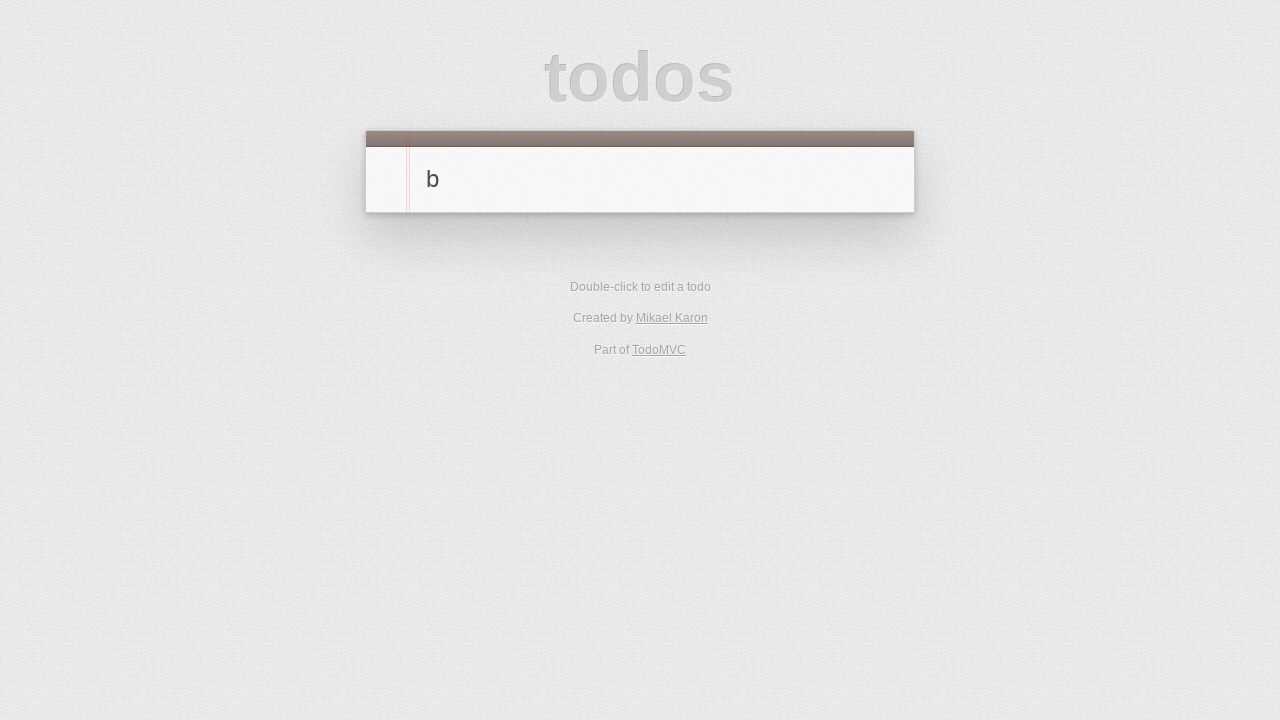

Pressed Enter to create new task on #new-todo
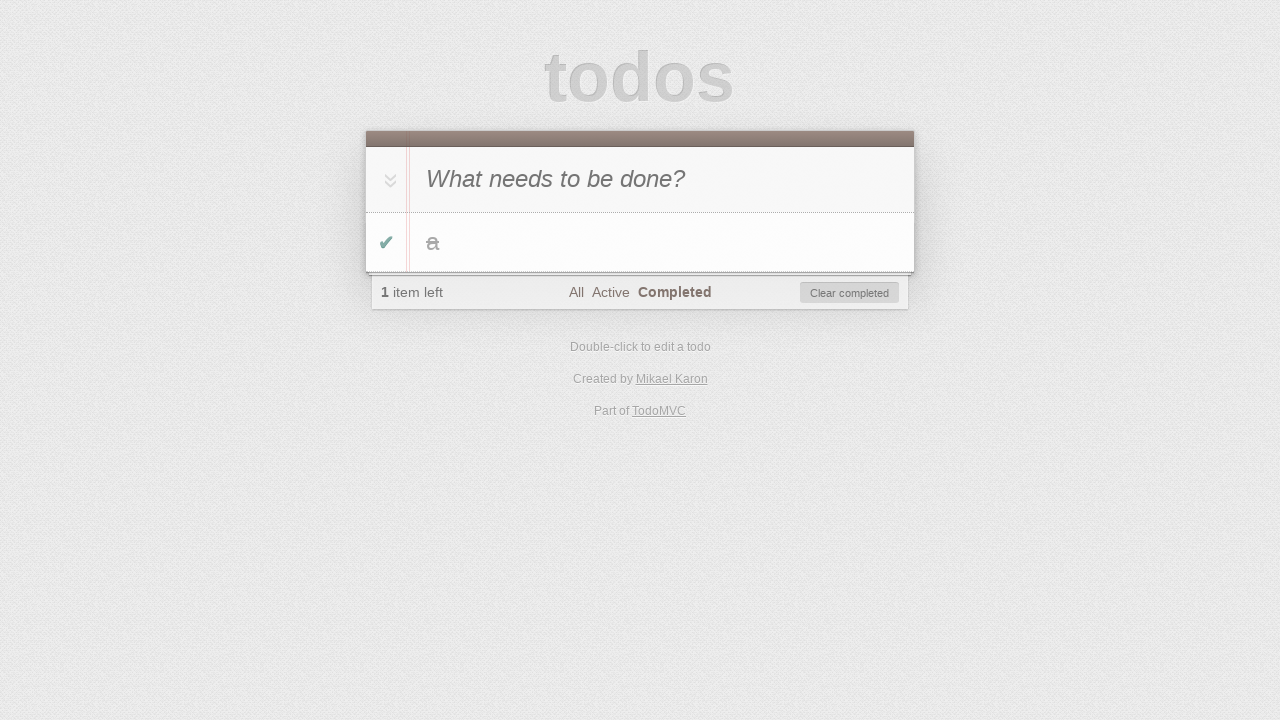

Clicked Active filter at (610, 292) on text=Active
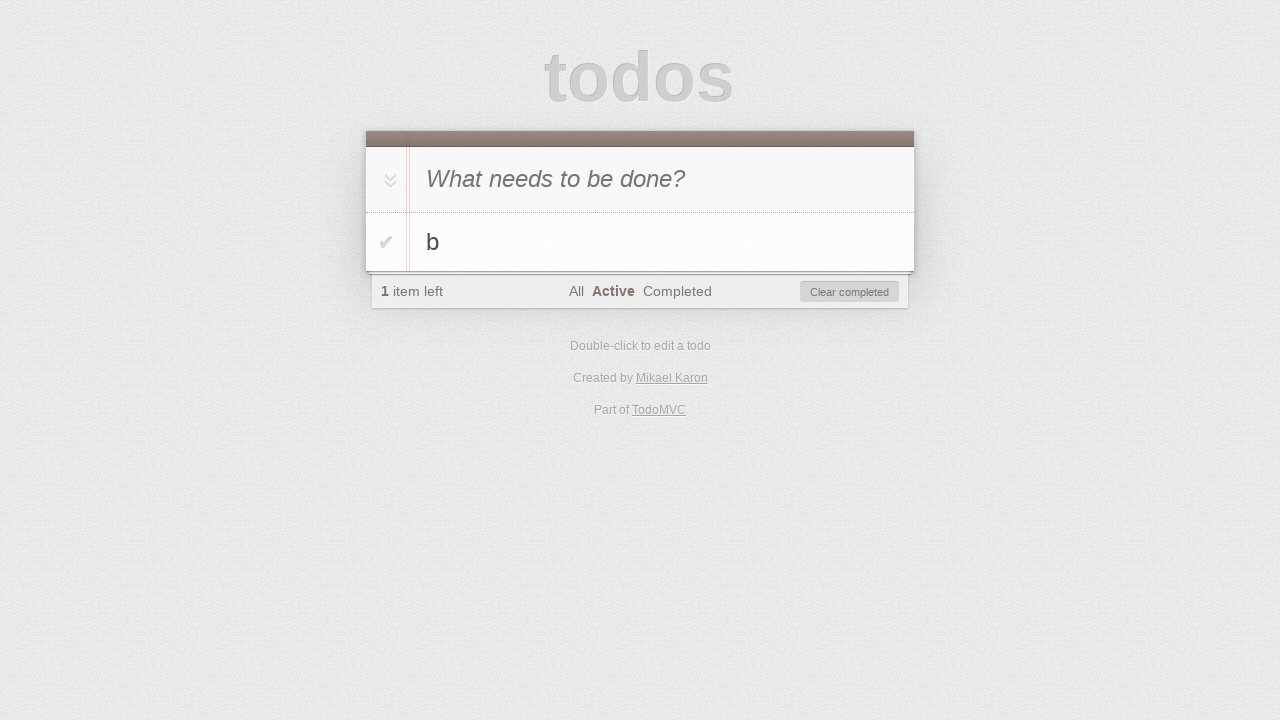

Verified new task 'b' appears in Active filter
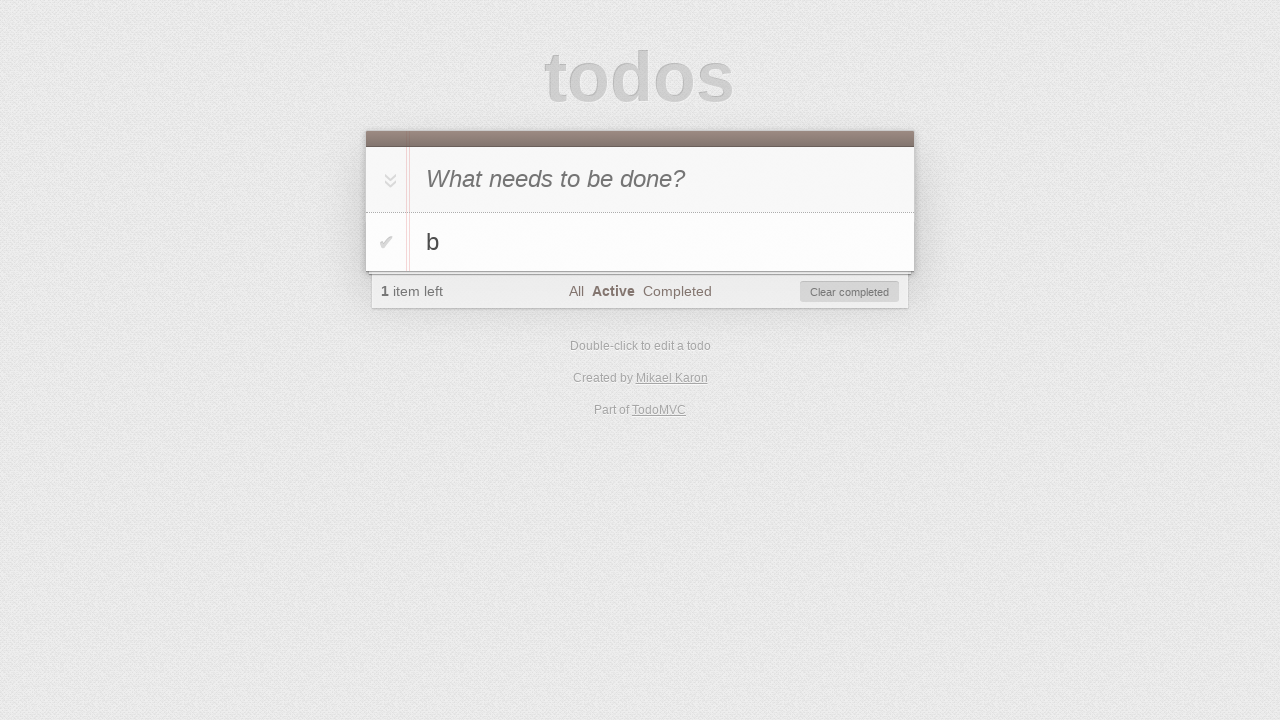

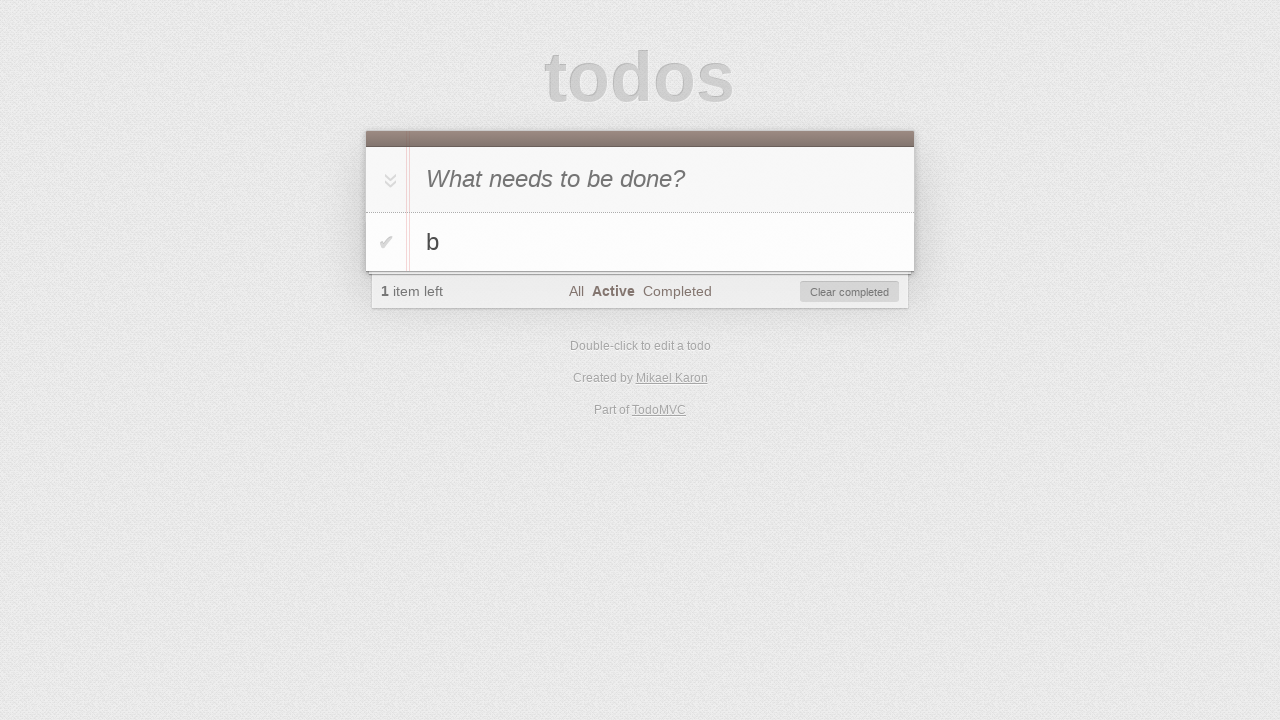